Tests explicit wait for element invisibility by clicking a button and waiting for loading indicator to disappear

Starting URL: https://automationfc.github.io/dynamic-loading/

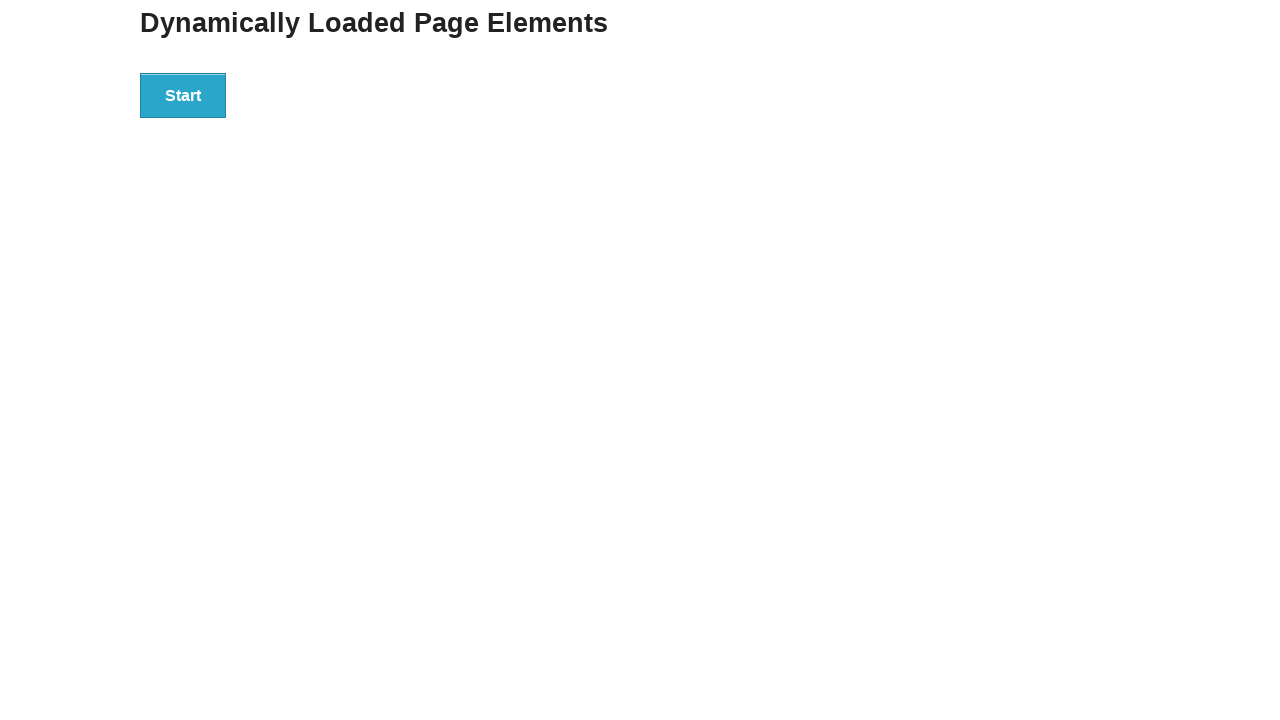

Clicked the Start button at (183, 95) on div#start>button
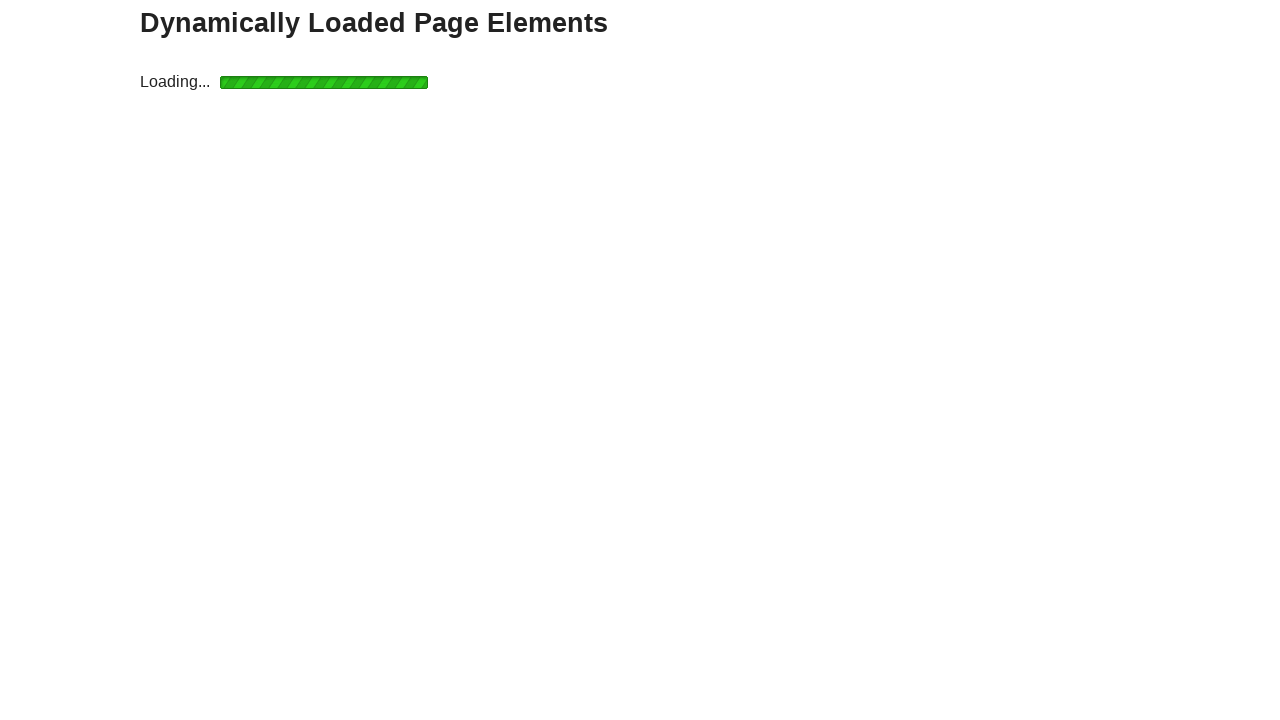

Waited for loading indicator to disappear
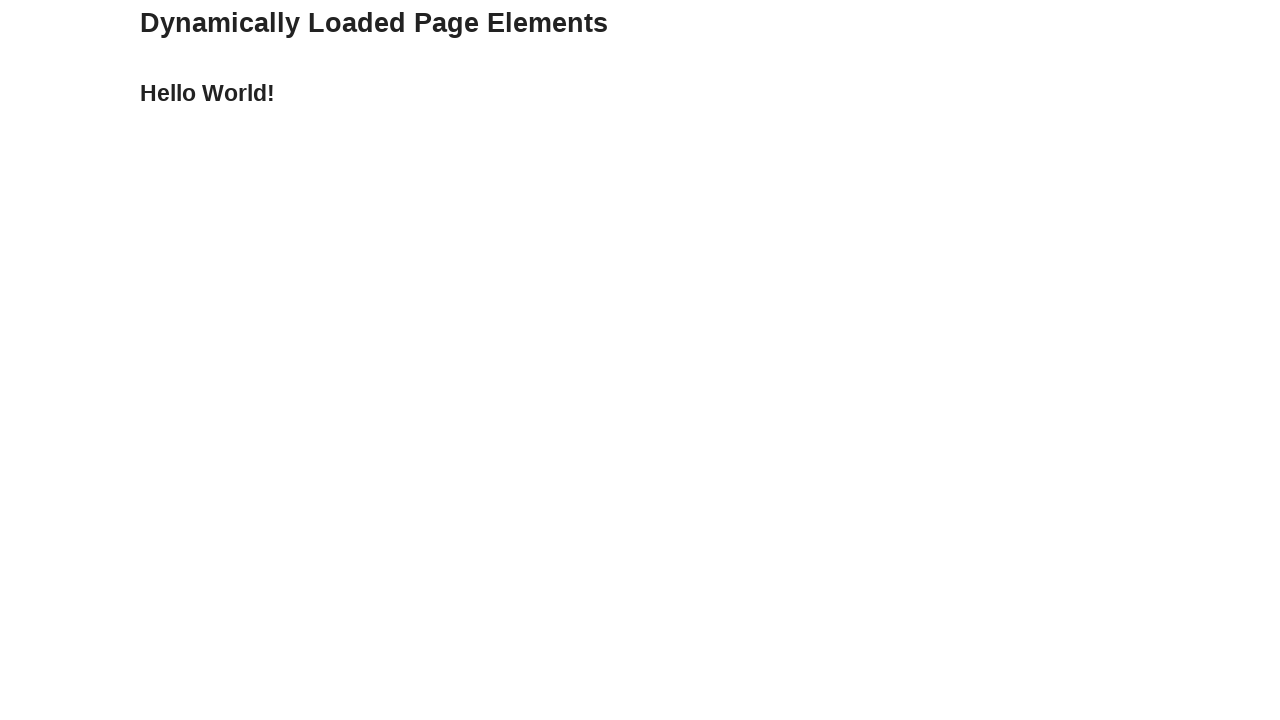

Verified 'Hello World!' text appeared after loading completed
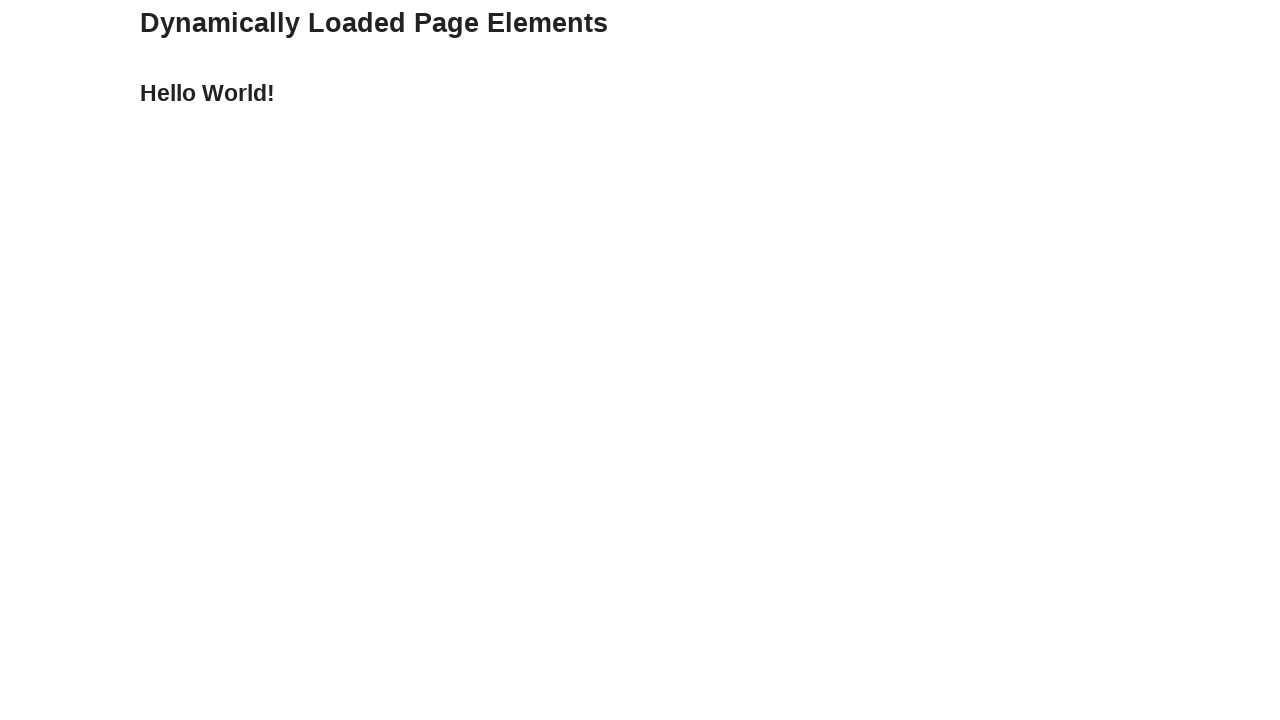

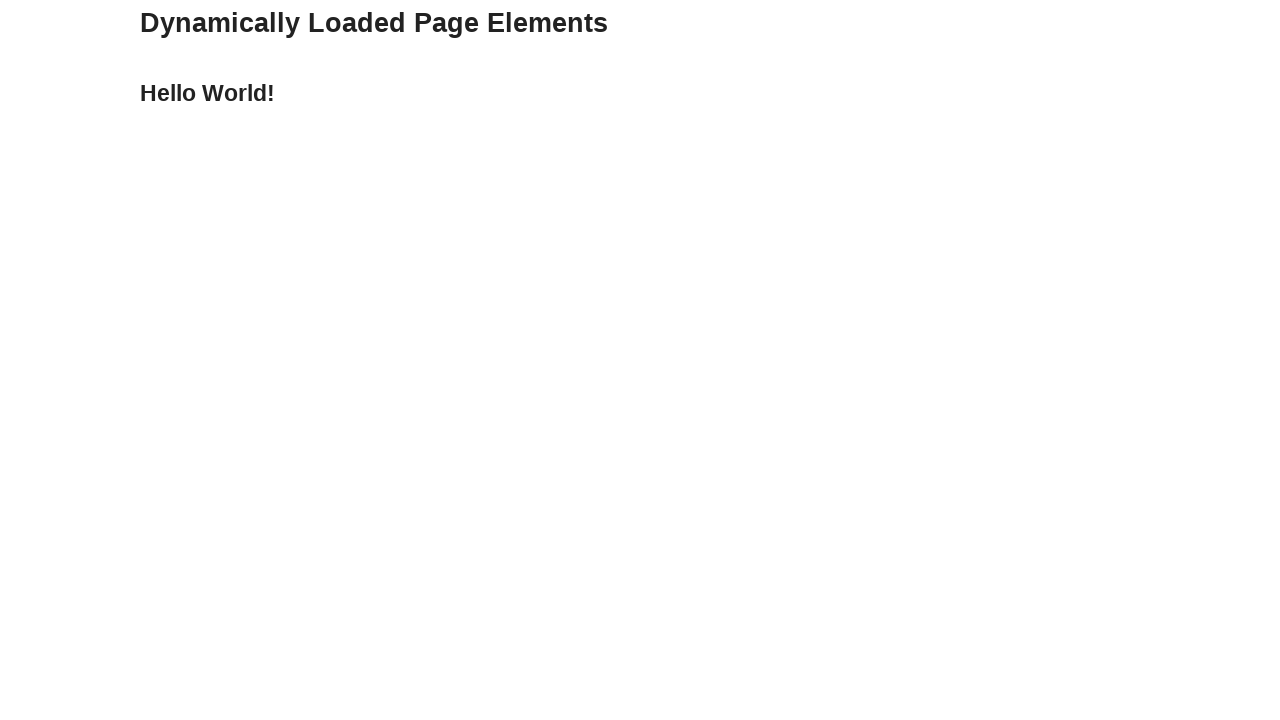